Tests the text input functionality on UI Testing Playground by entering text in an input field and clicking a button to update its label, then verifying the button text has changed.

Starting URL: http://uitestingplayground.com/textinput

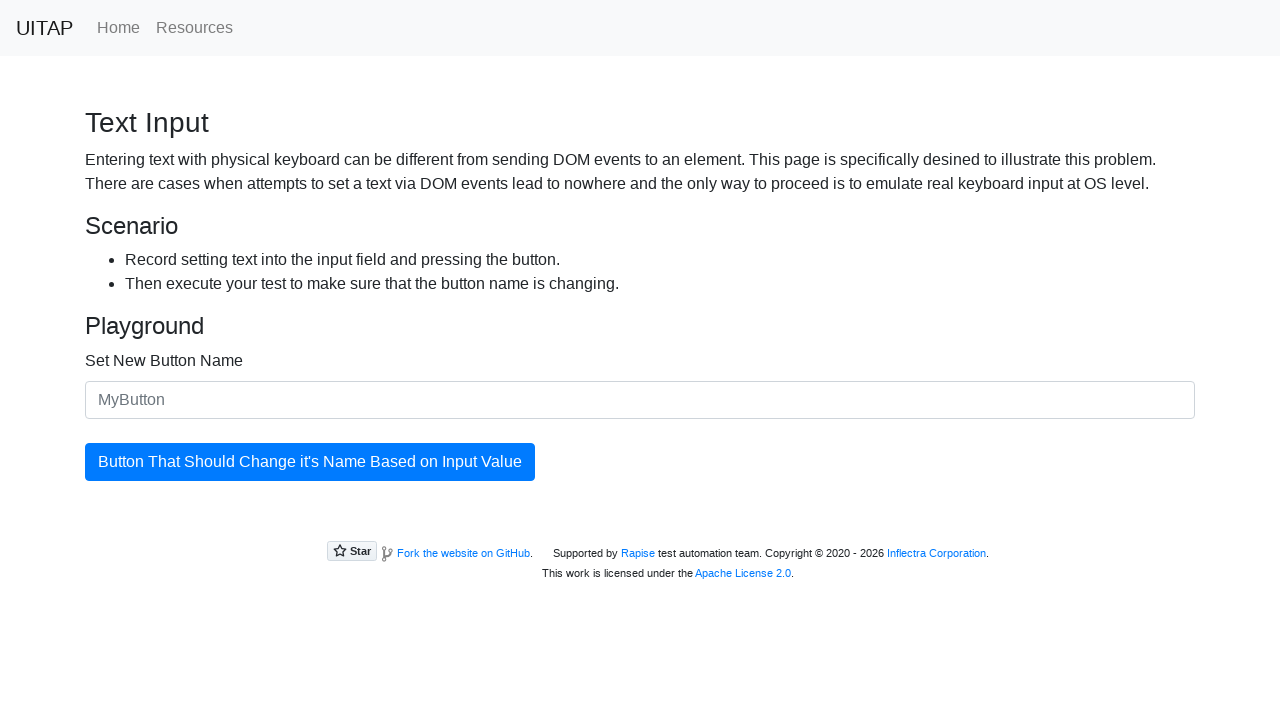

Filled text input field with 'SkyPro' on #newButtonName
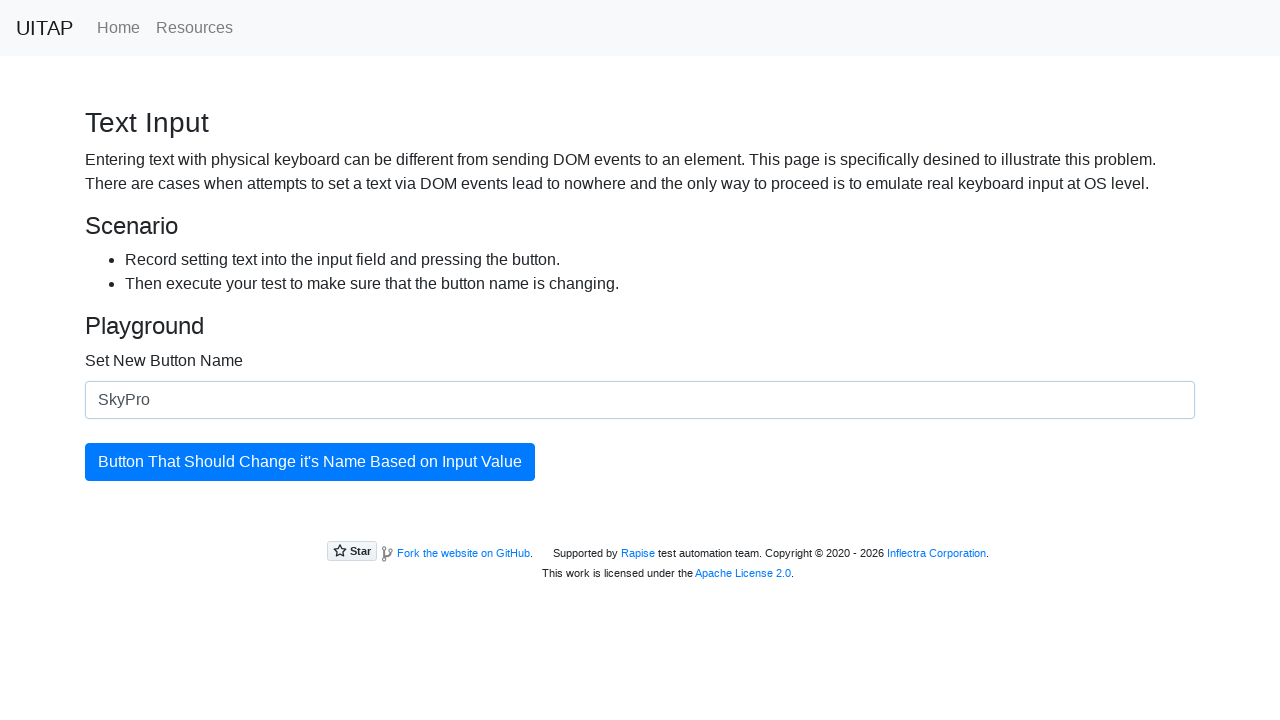

Clicked the button to update its text at (310, 462) on #updatingButton
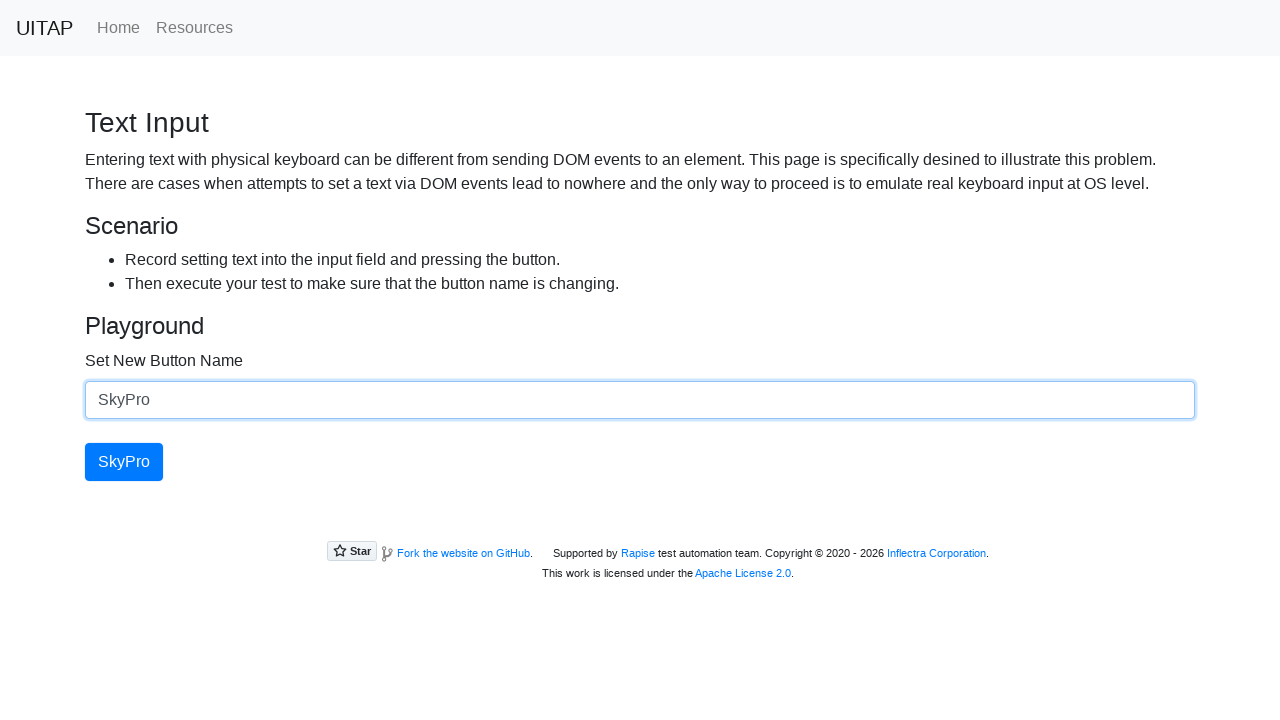

Verified button text has been updated to 'SkyPro'
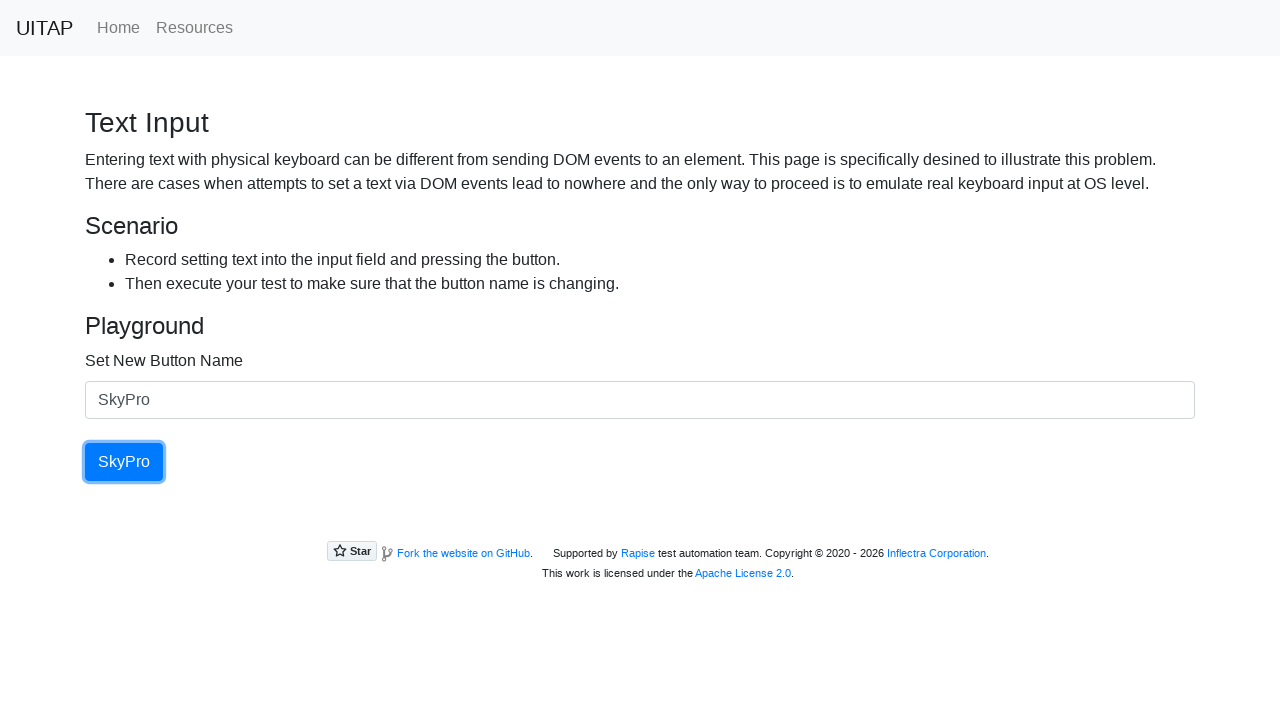

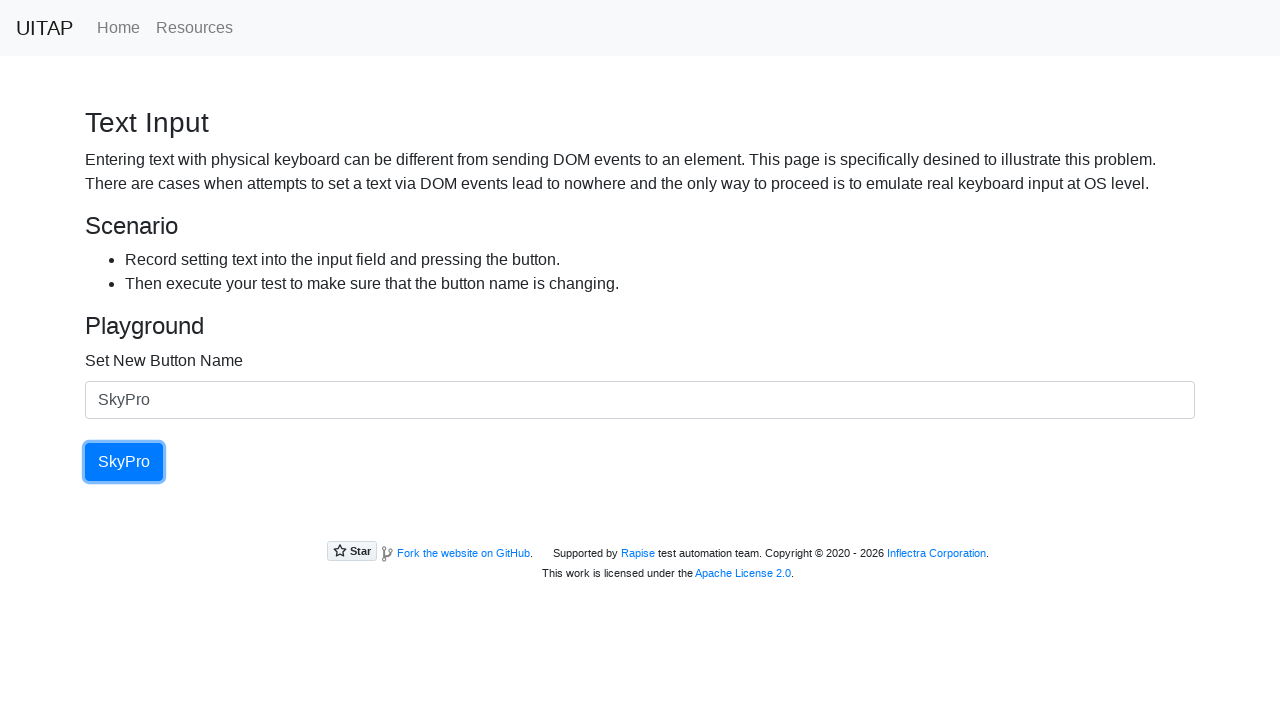